Navigates to the Tinder homepage and waits for the page to load, maximizing the browser window.

Starting URL: https://tinder.com/

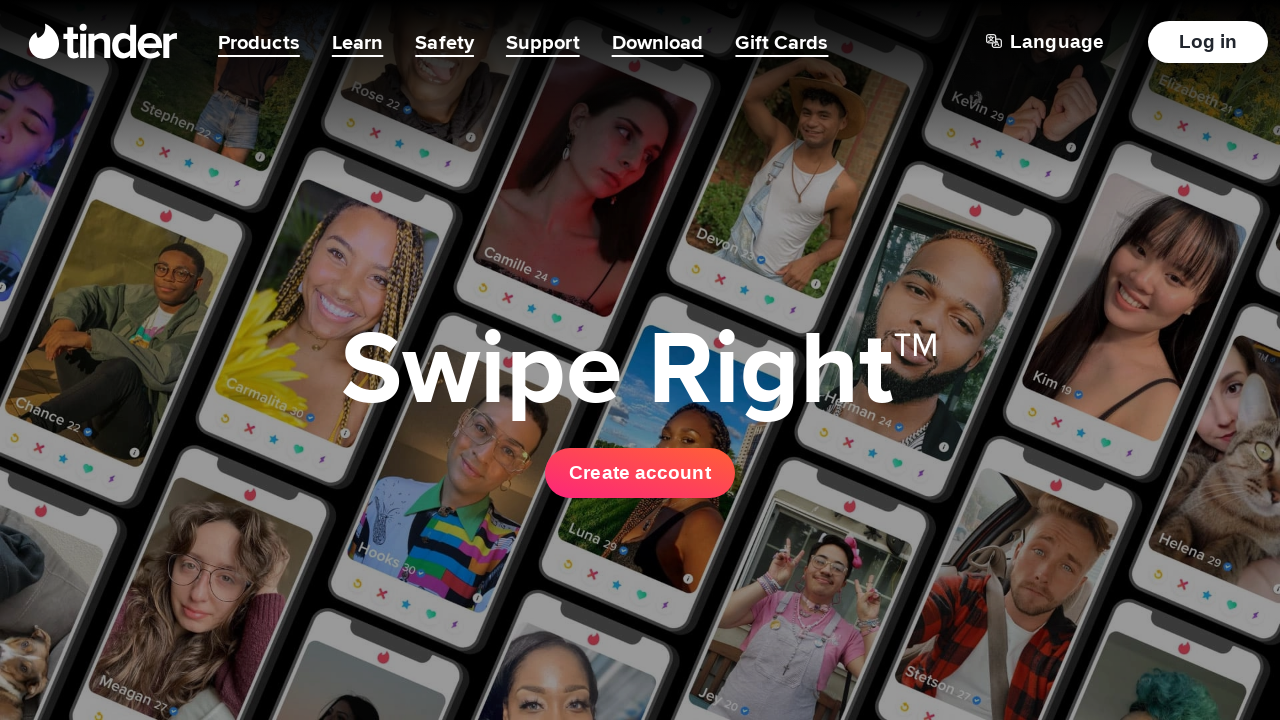

Navigated to Tinder homepage
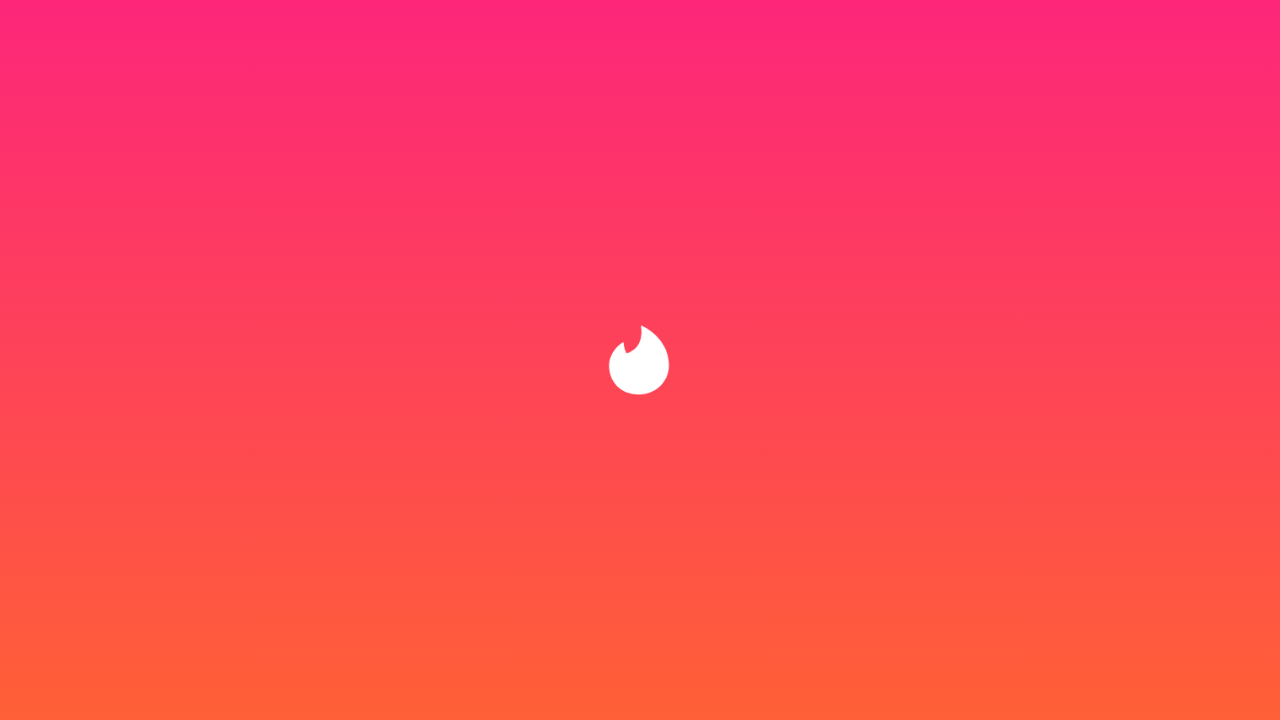

Tinder homepage fully loaded
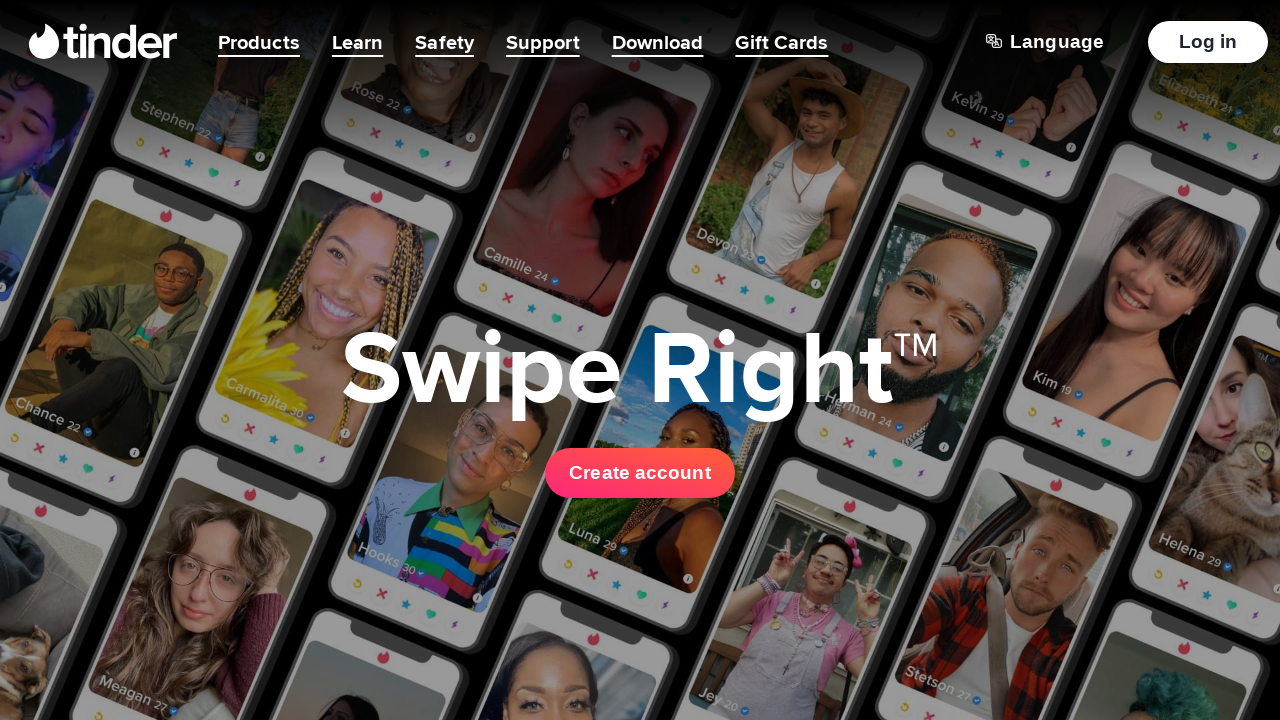

Browser window maximized
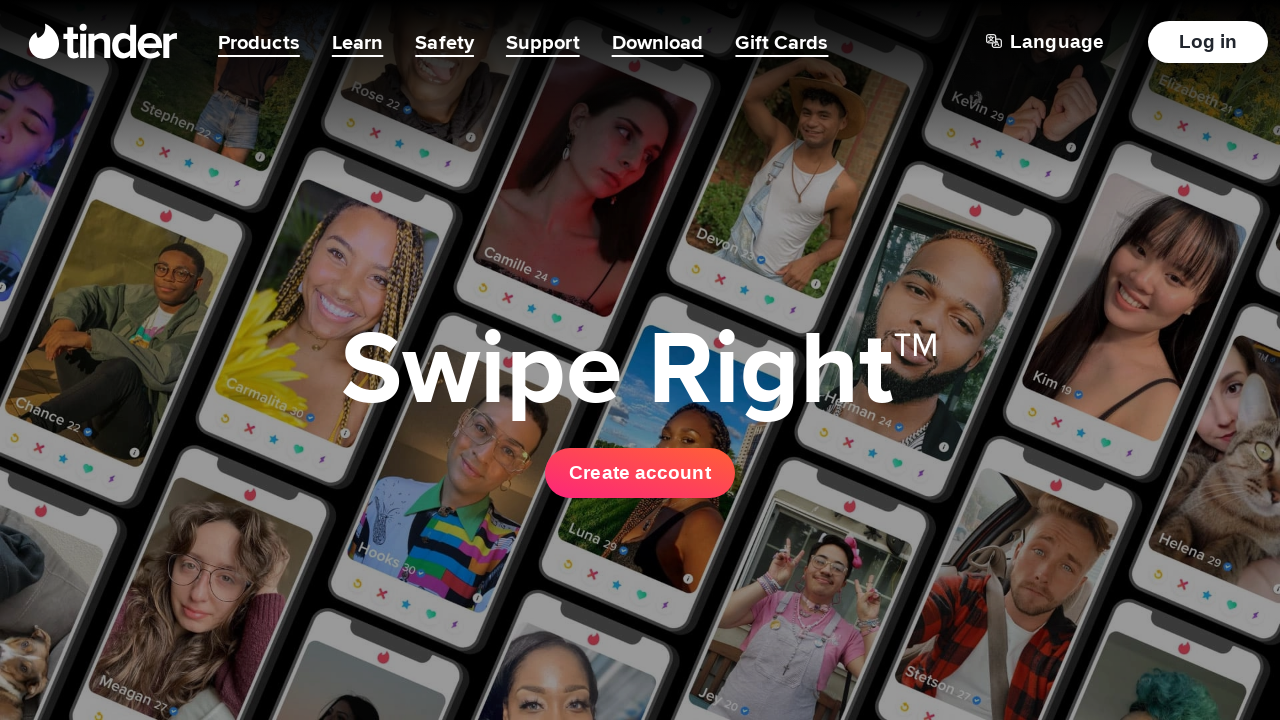

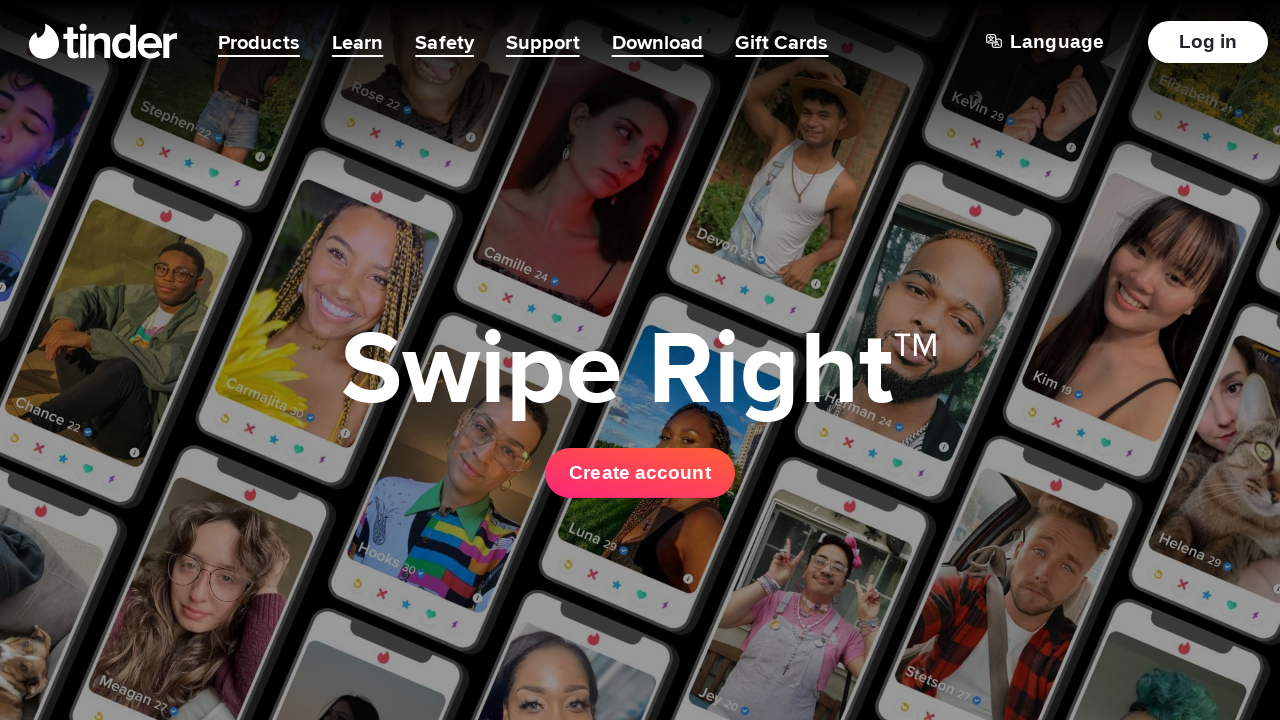